Tests boundary value analysis for the First Name field on the registration form by submitting empty and overly long values to verify validation messages.

Starting URL: https://ecommerce-playground.lambdatest.io/

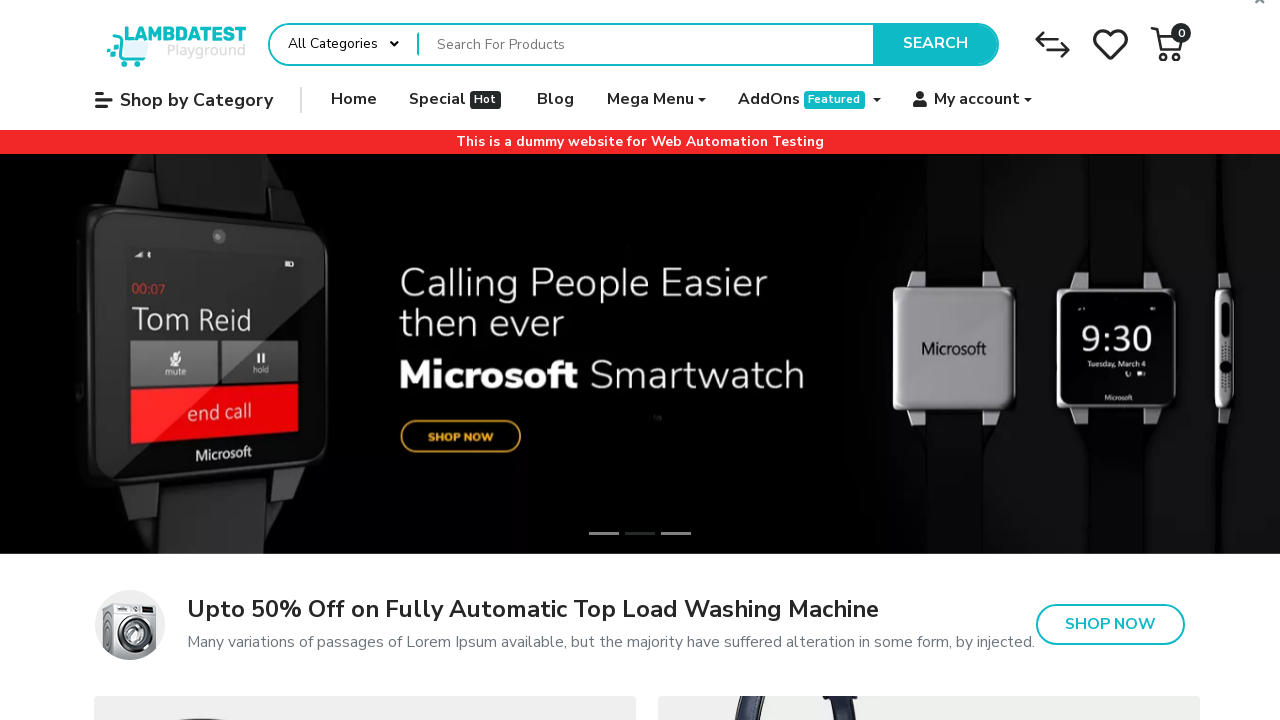

Hovered over My account button at (973, 100) on internal:role=button[name="My account"i]
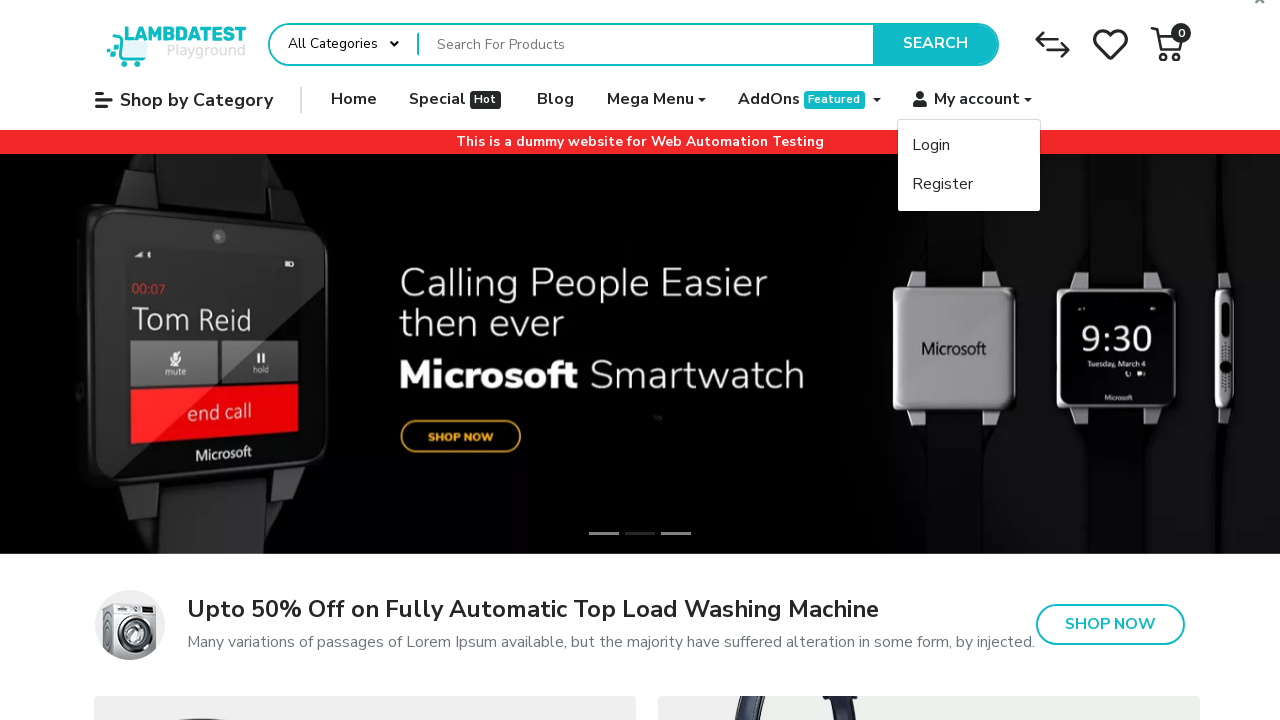

Clicked Register link at (969, 184) on internal:role=link[name="Register"i]
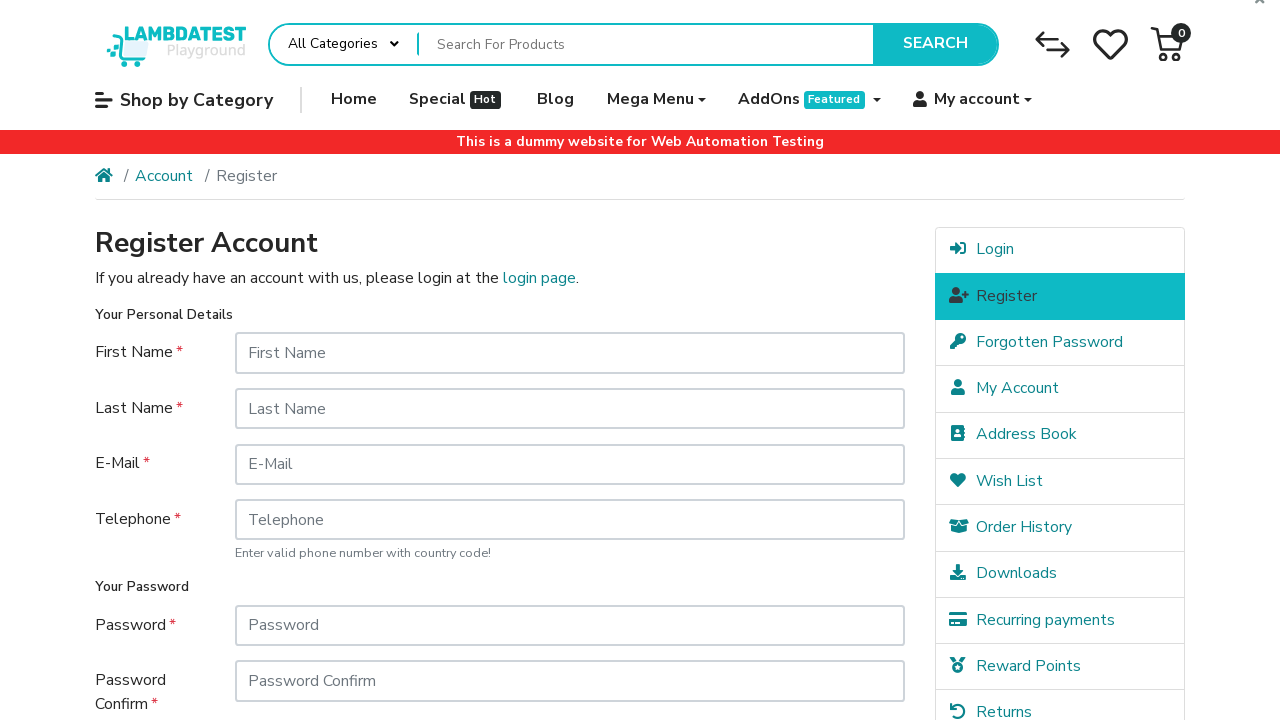

Registration form loaded
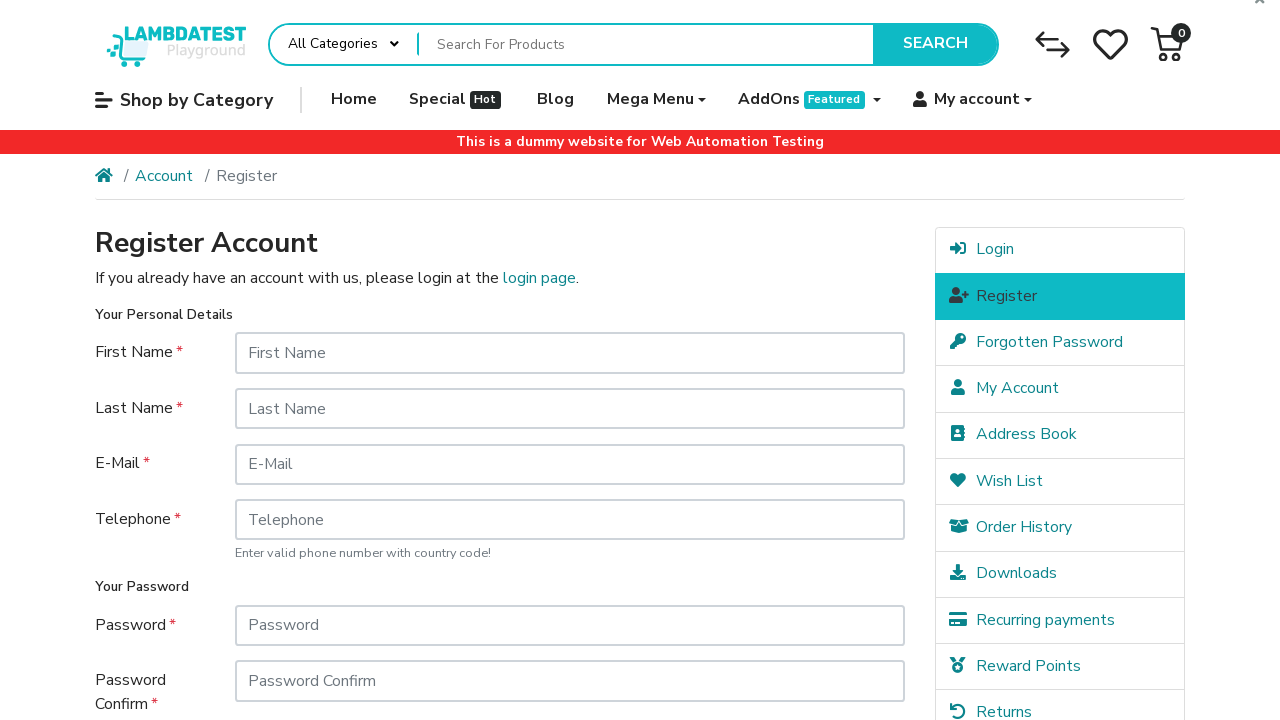

Clicked First Name field at (570, 353) on internal:attr=[placeholder="First Name"i]
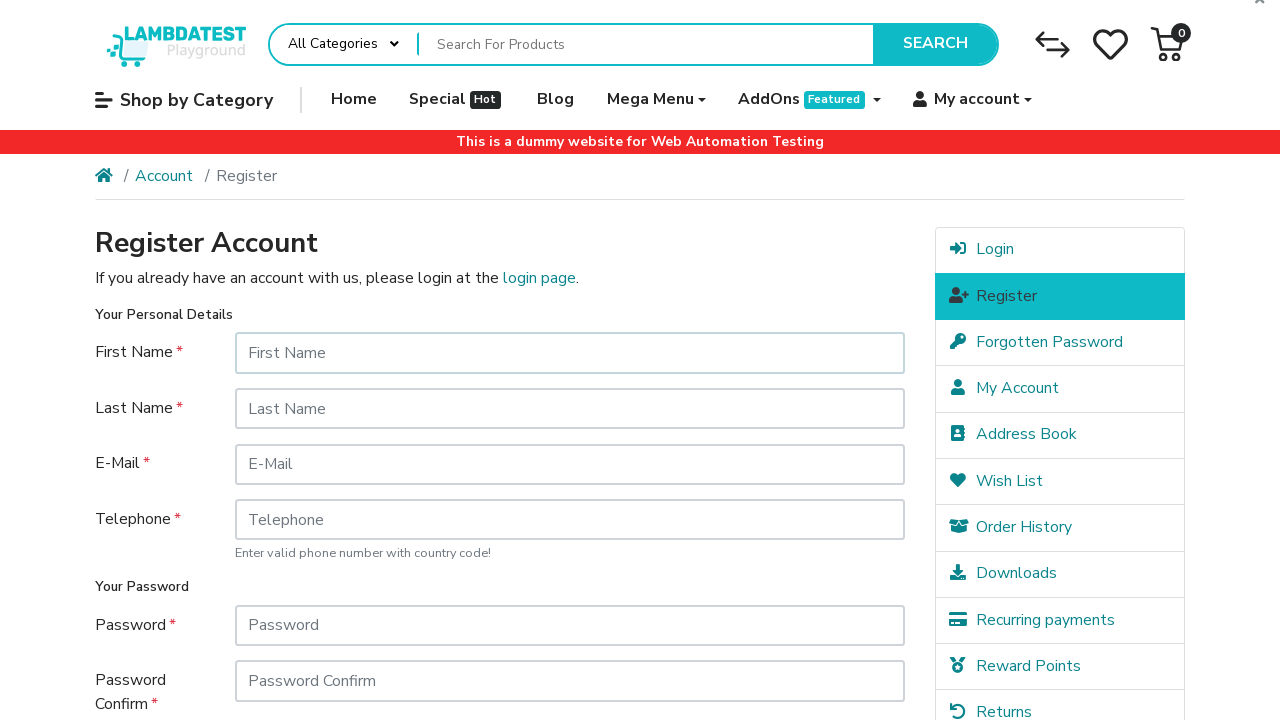

Filled First Name field with empty string (minimum boundary test) on internal:attr=[placeholder="First Name"i]
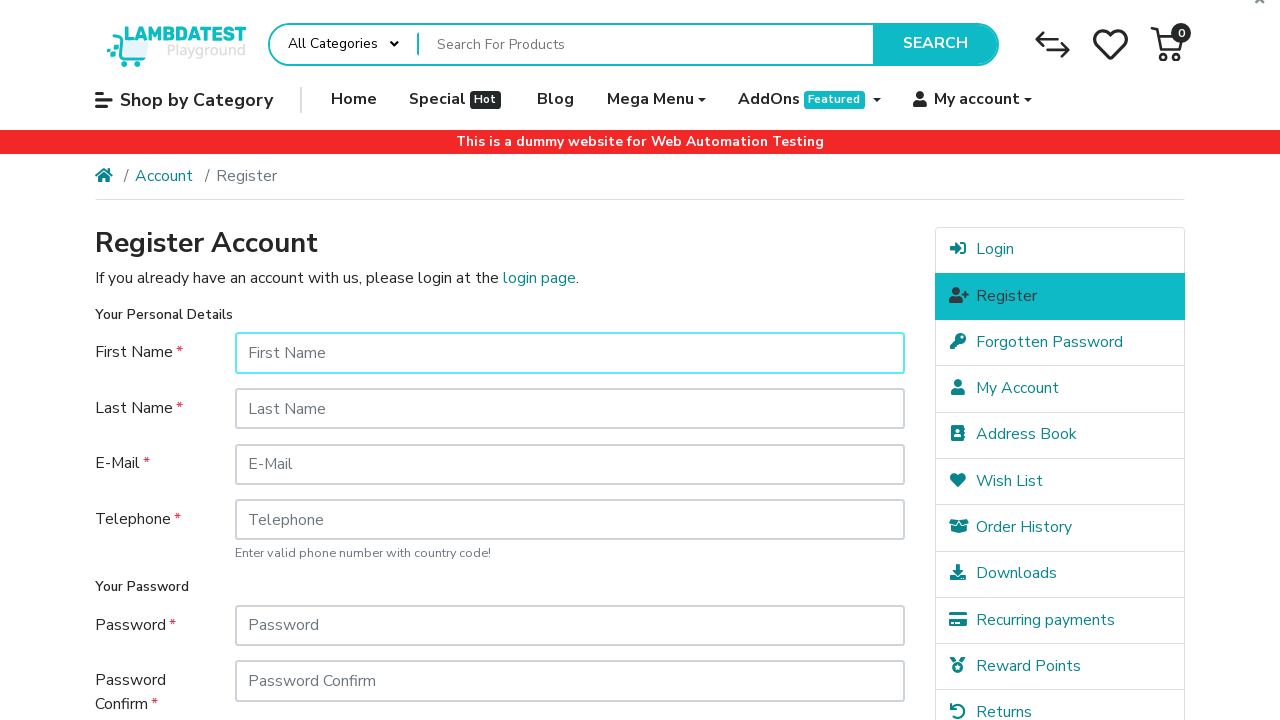

Clicked Continue button to submit empty first name at (858, 578) on internal:role=button[name="Continue"i]
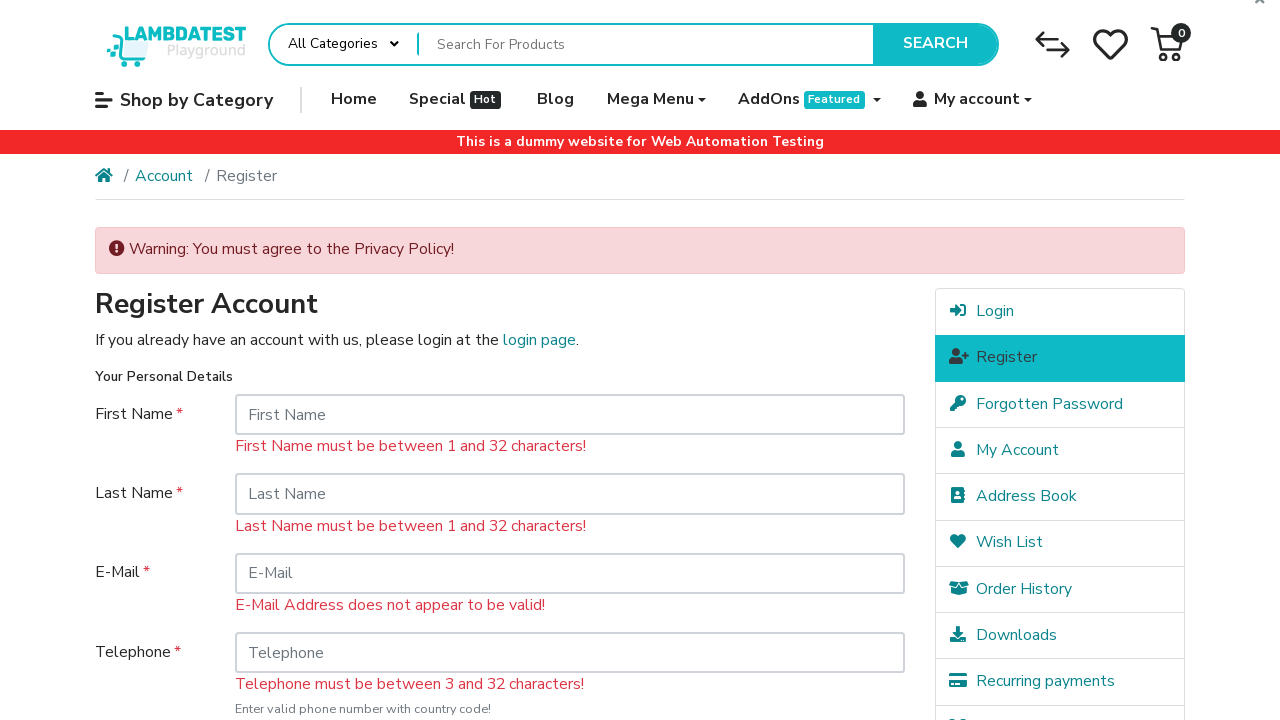

Validation error appeared for empty first name
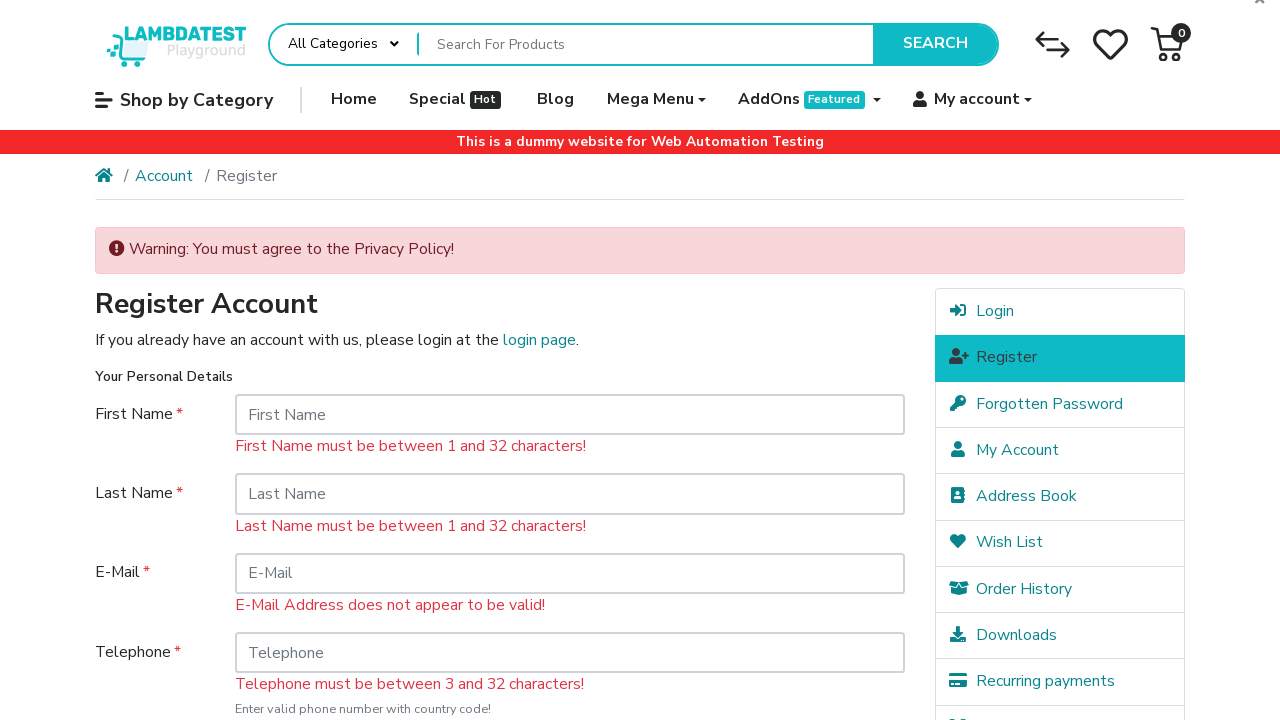

Cleared First Name field on internal:attr=[placeholder="First Name"i]
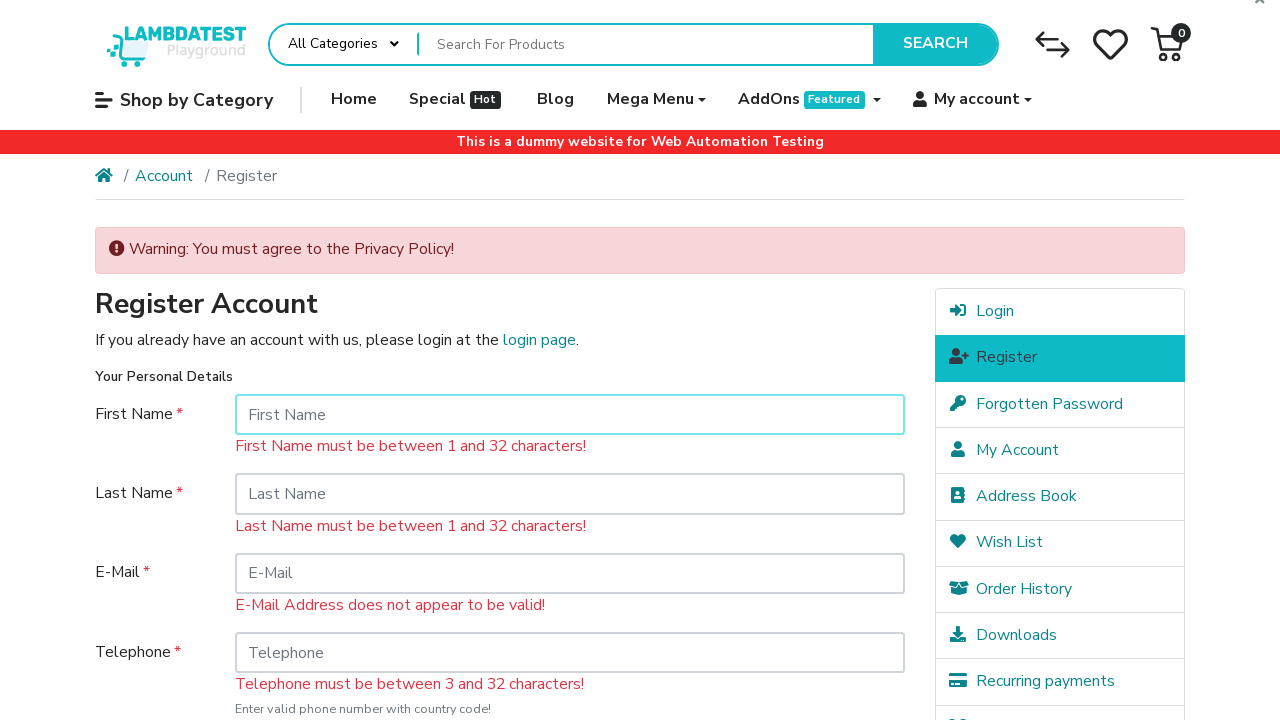

Filled First Name field with overly long string (maximum boundary test) on internal:attr=[placeholder="First Name"i]
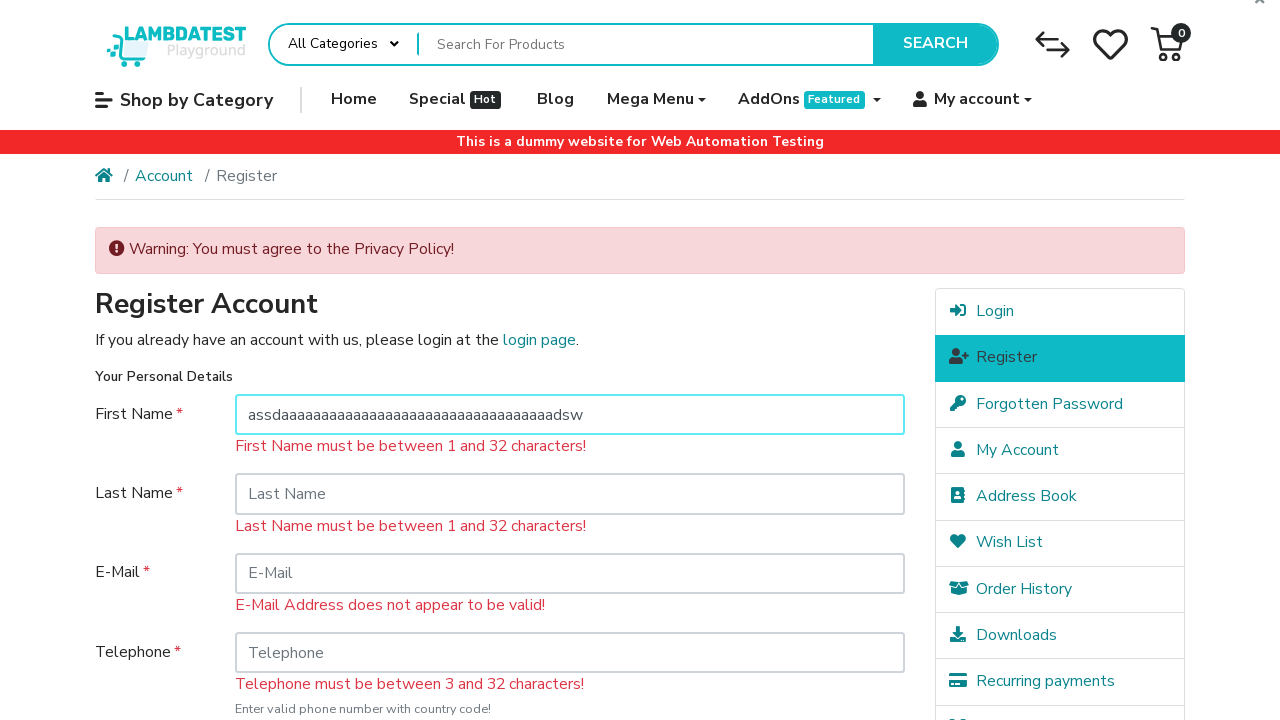

Clicked Continue button to submit overly long first name at (858, 578) on internal:role=button[name="Continue"i]
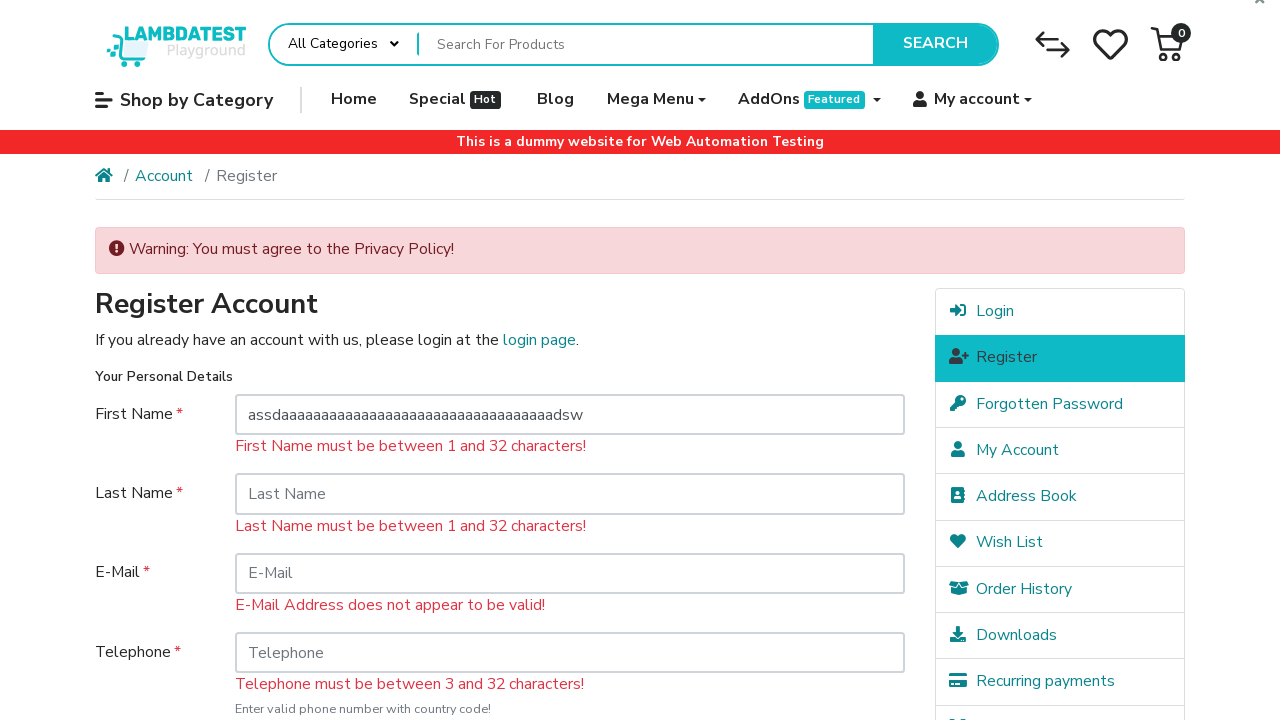

Validation error appeared for overly long first name
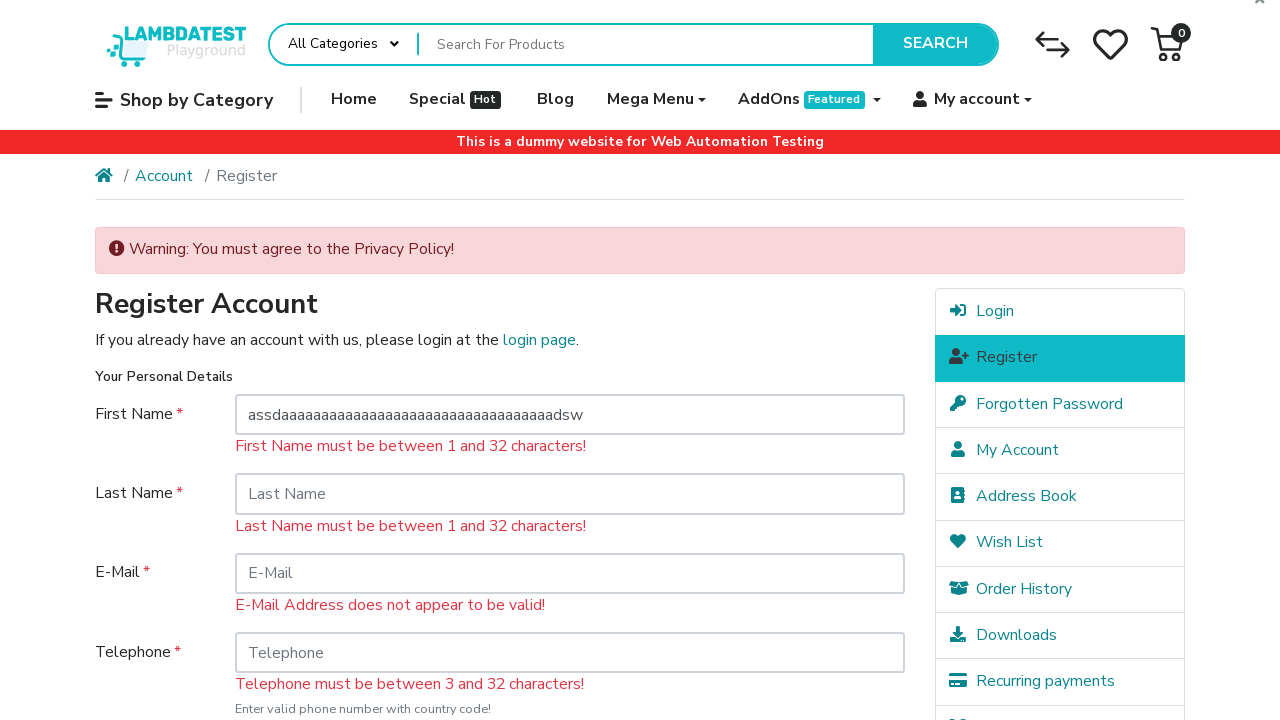

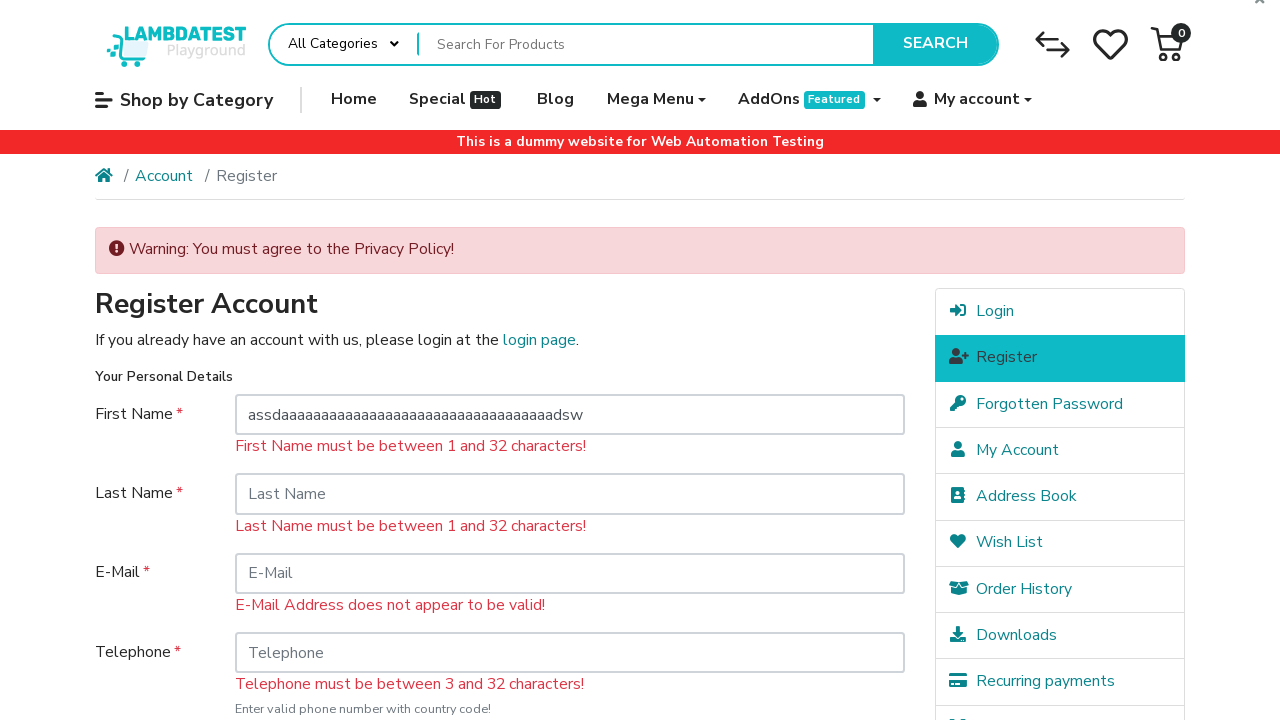